Tests file upload functionality by uploading a file and verifying the uploaded filename is displayed correctly

Starting URL: https://the-internet.herokuapp.com/upload

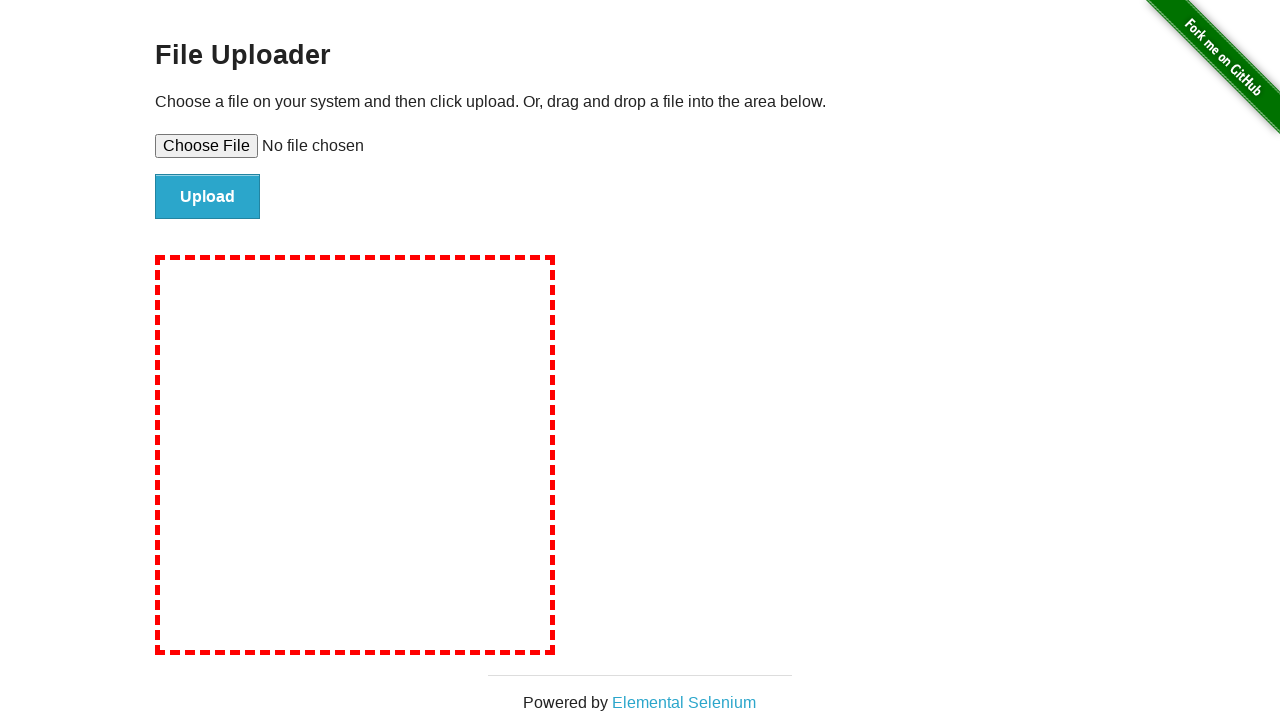

Created temporary test file for upload
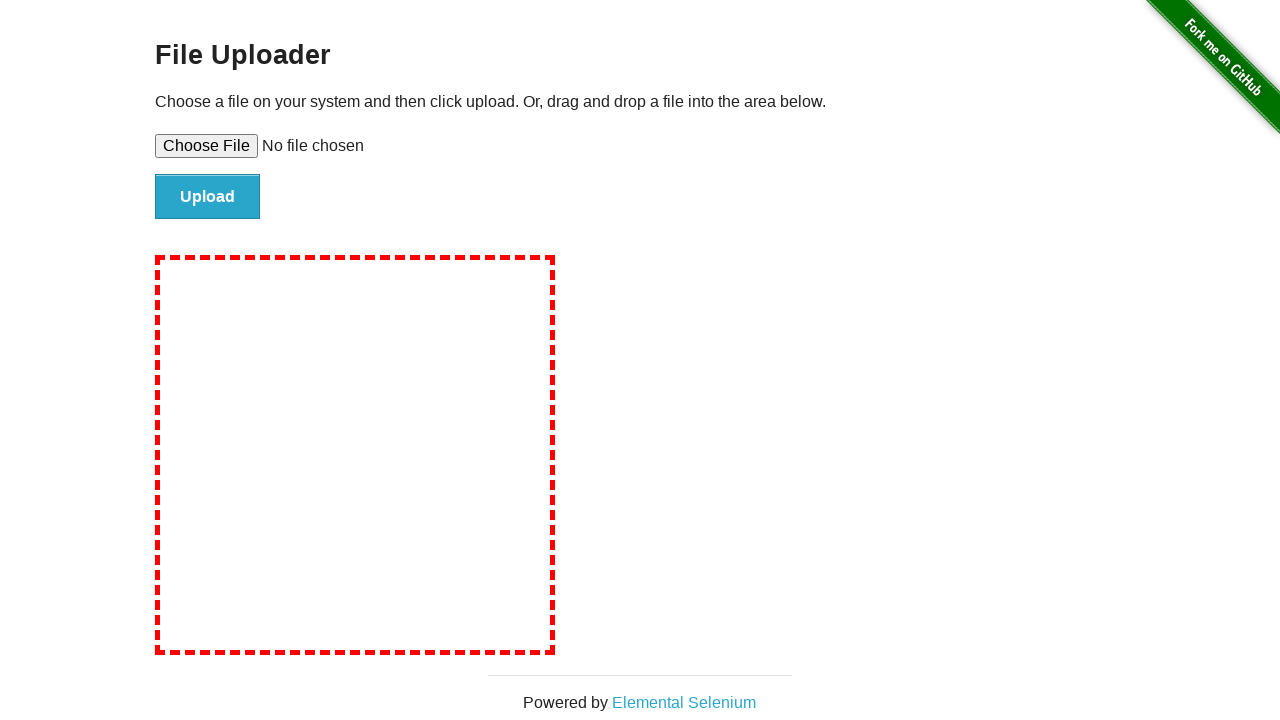

Set input file to test_upload_document.txt
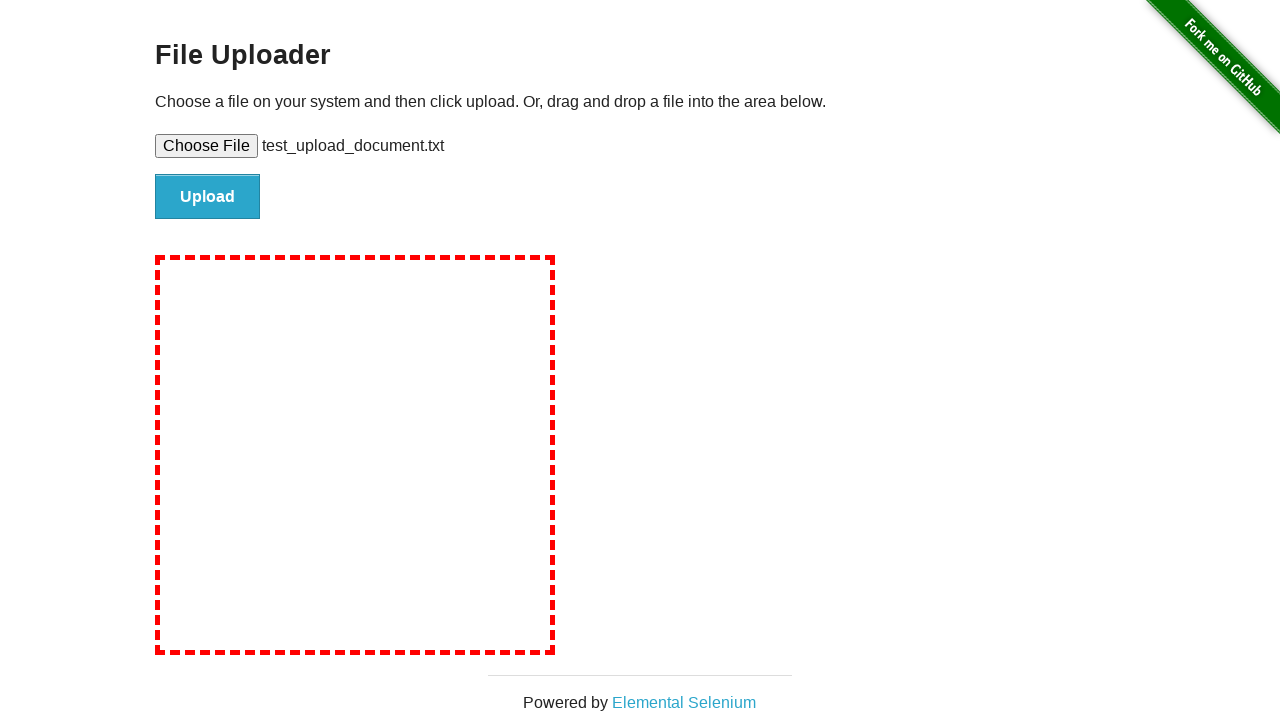

Clicked file submit button at (208, 197) on #file-submit
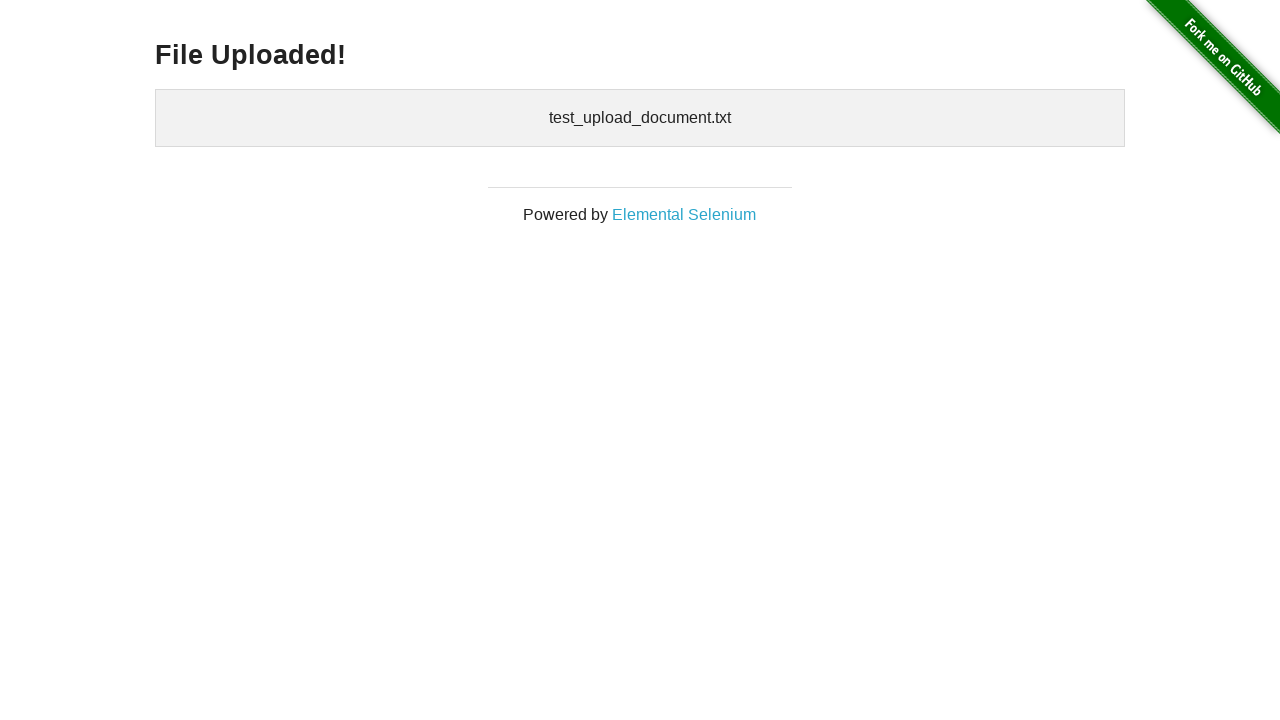

Waited for uploaded files section to appear
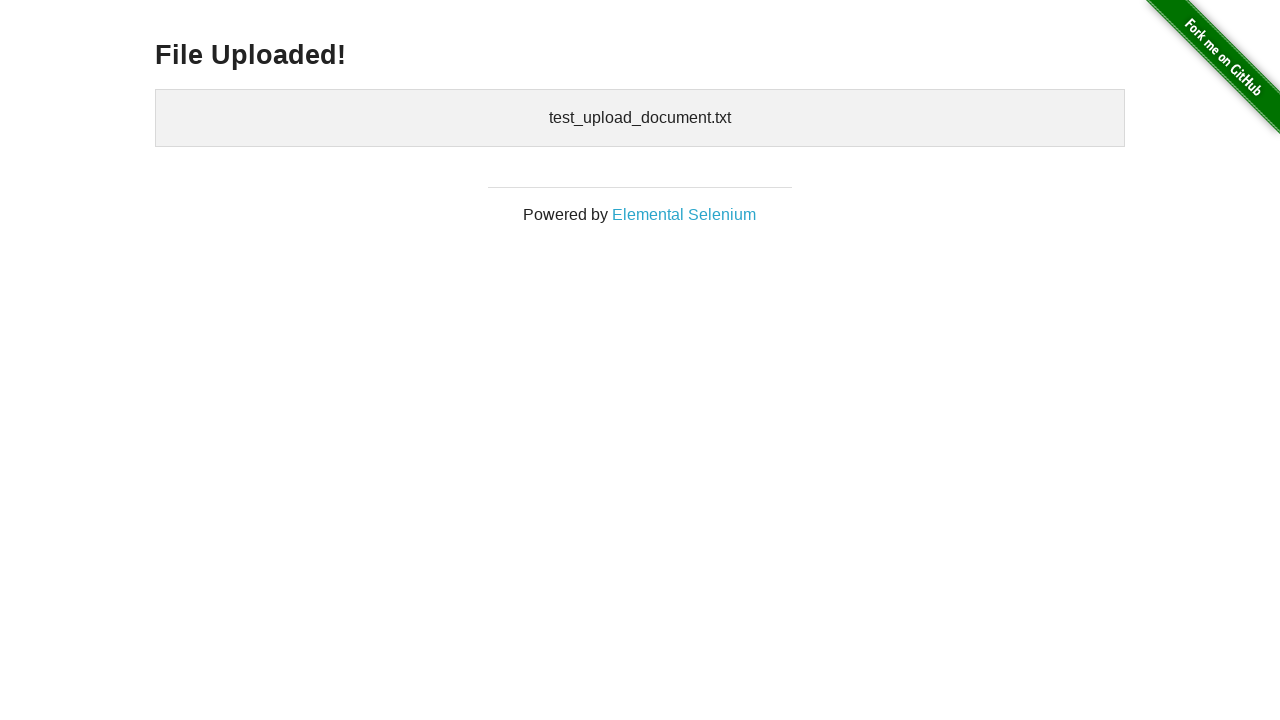

Retrieved uploaded filename text content
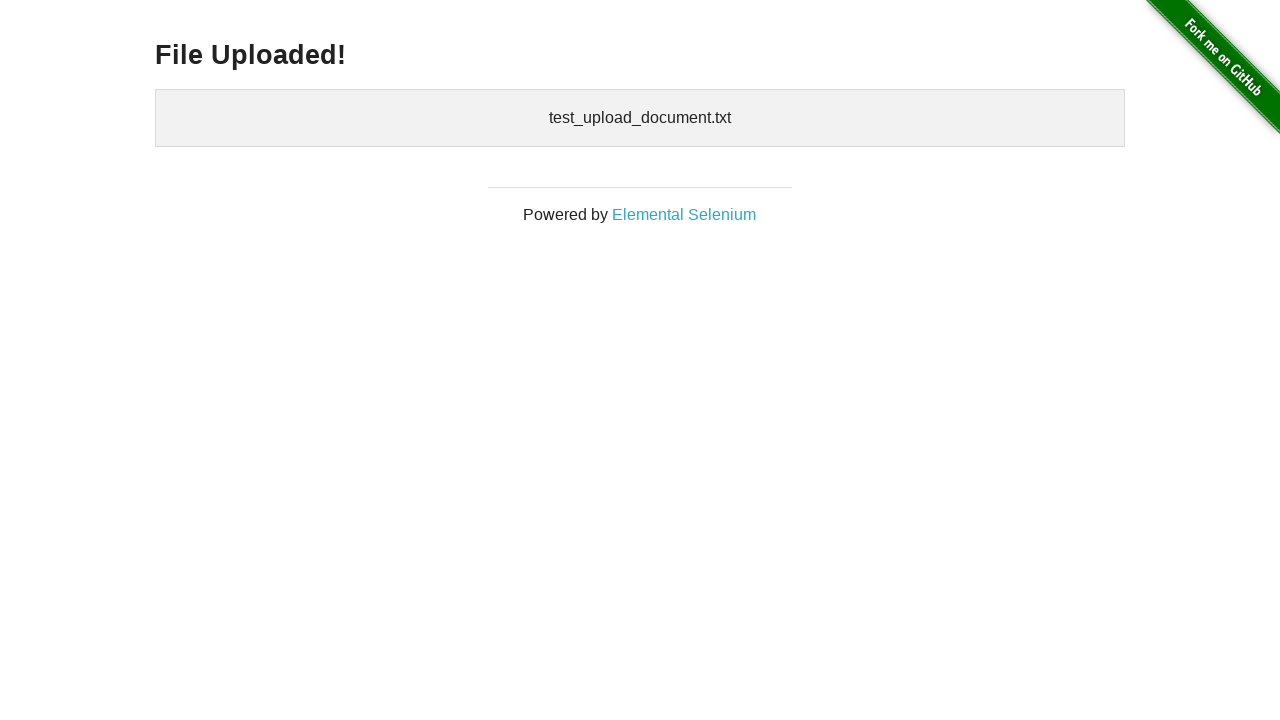

Verified test_upload_document.txt is displayed in uploaded files
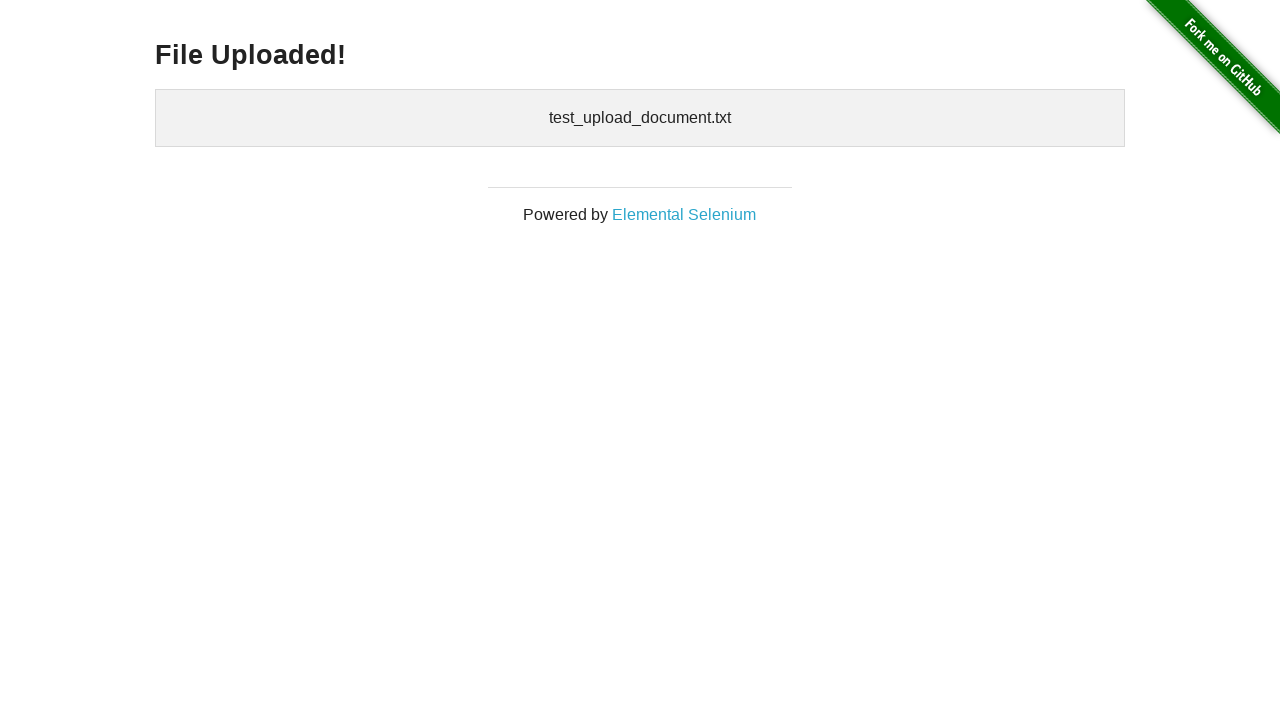

Cleaned up temporary test file
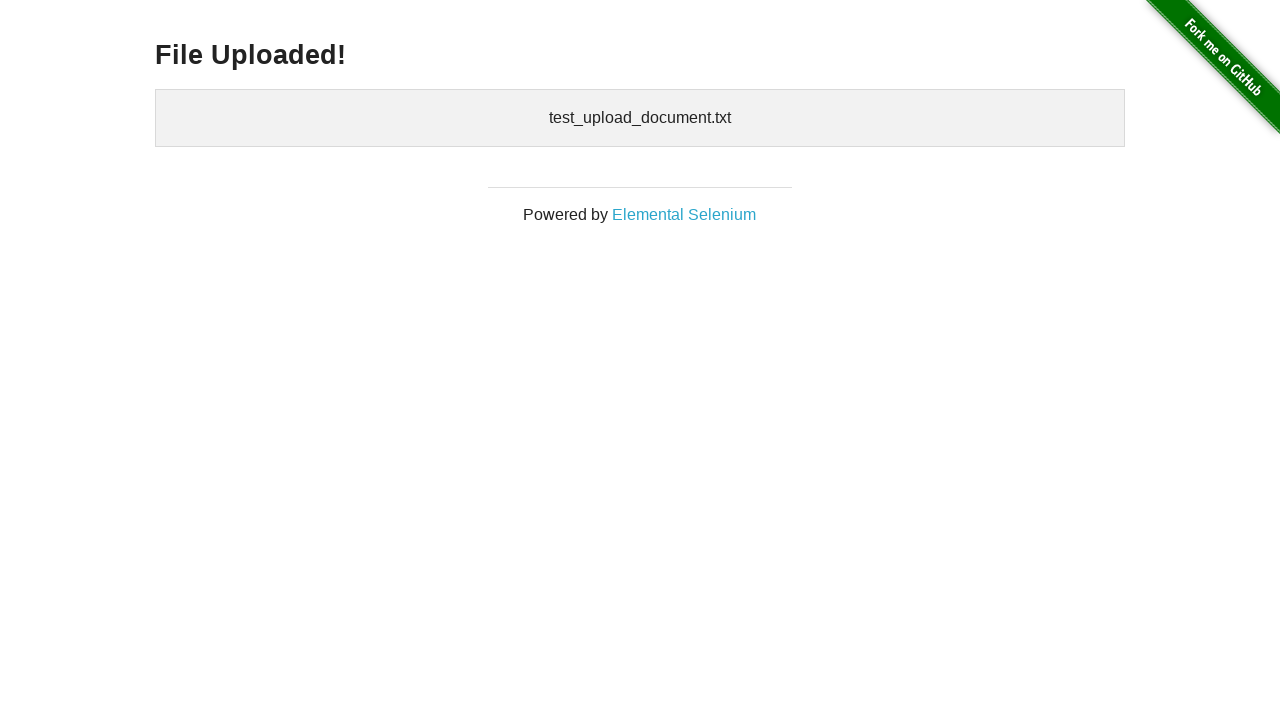

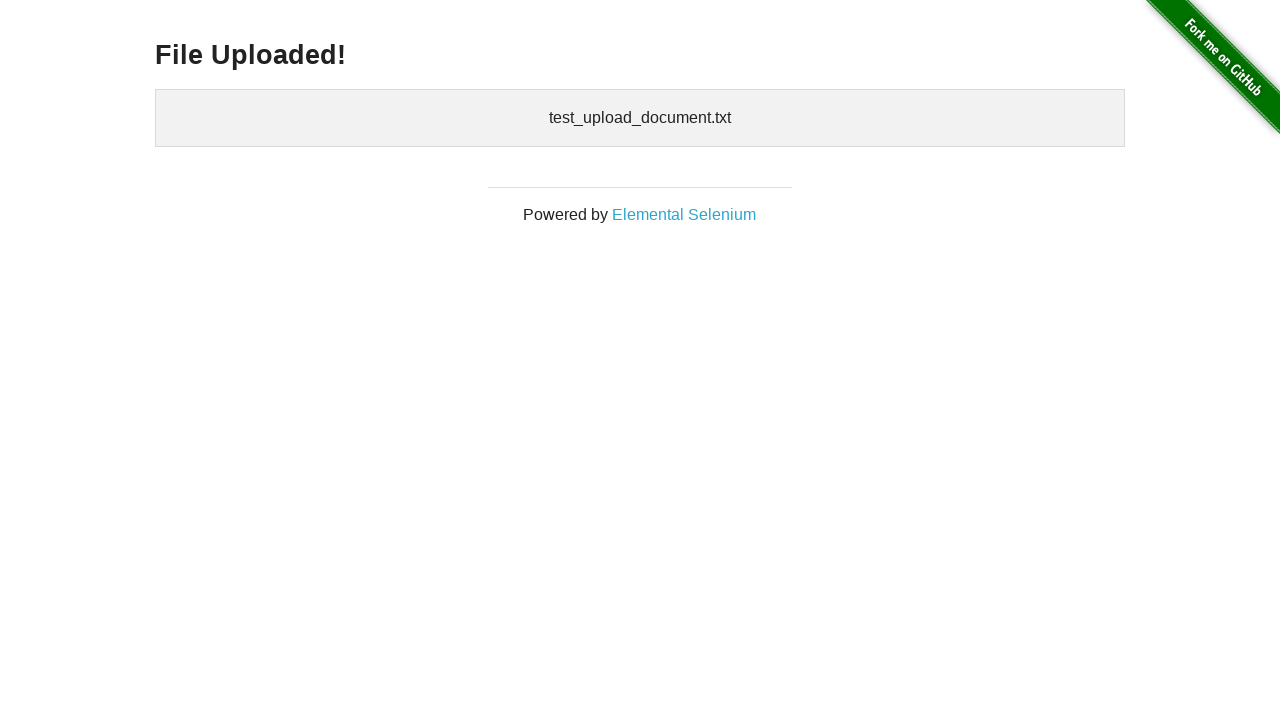